Tests JavaScript confirm dialog handling by clicking a button that triggers a confirm box and accepting it

Starting URL: https://the-internet.herokuapp.com/javascript_alerts

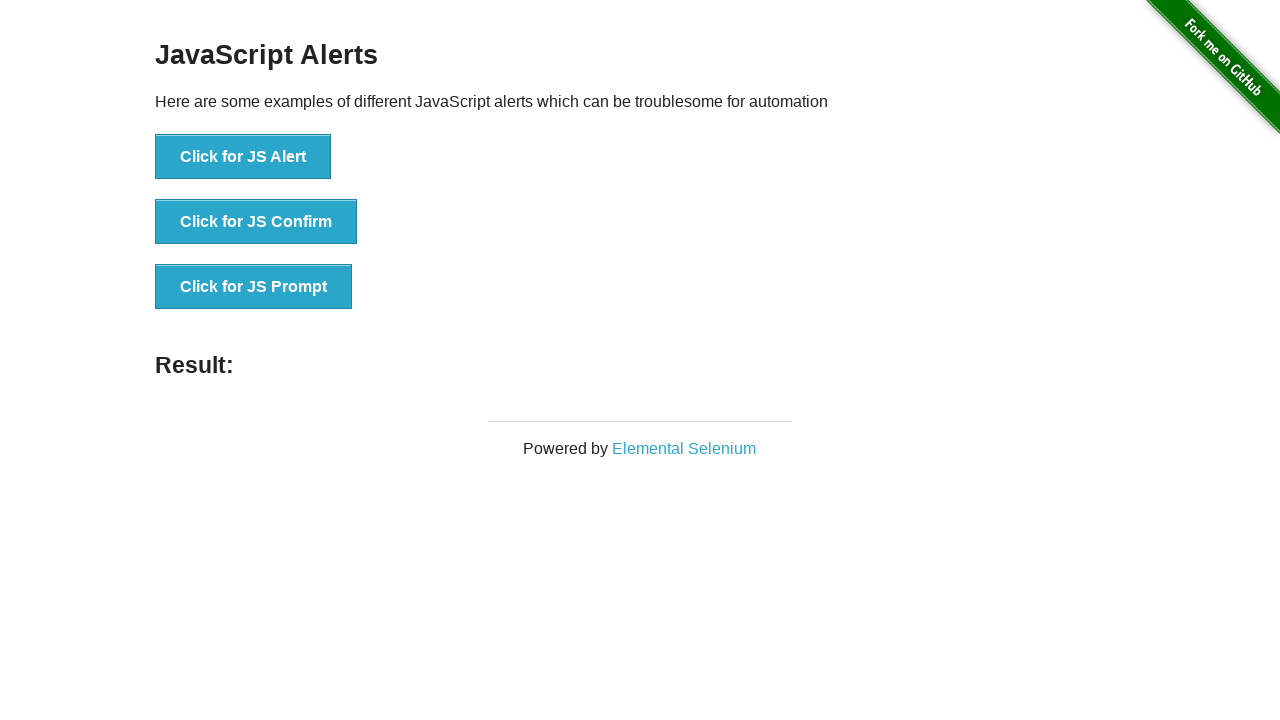

Accepted the confirm dialog
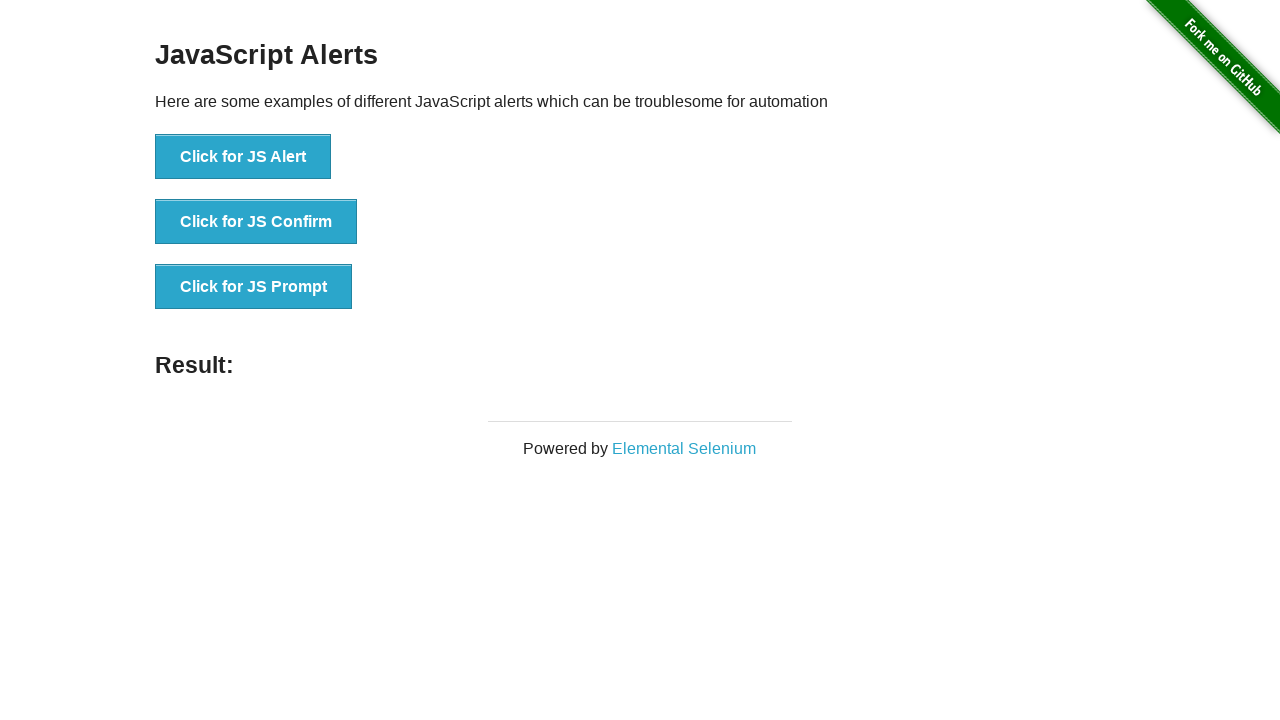

Clicked button to trigger JS Confirm dialog at (256, 222) on xpath=//button[text()='Click for JS Confirm']
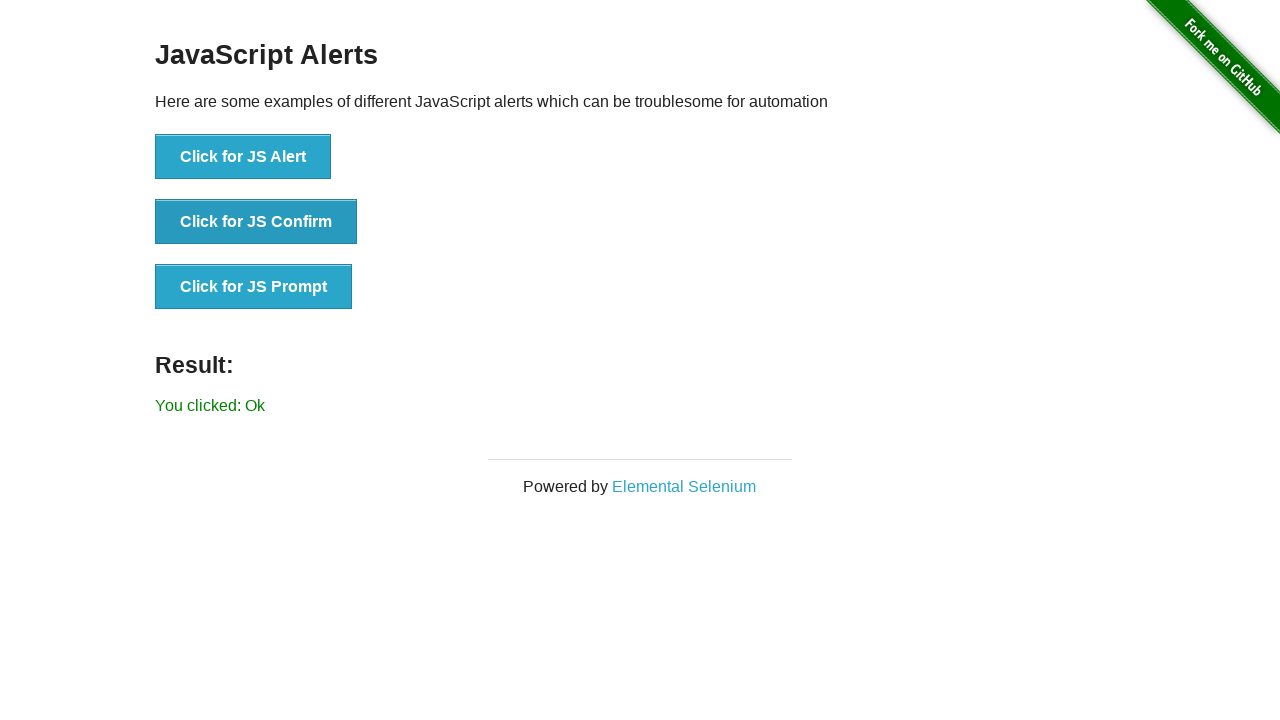

Waited 500ms for dialog handling to complete
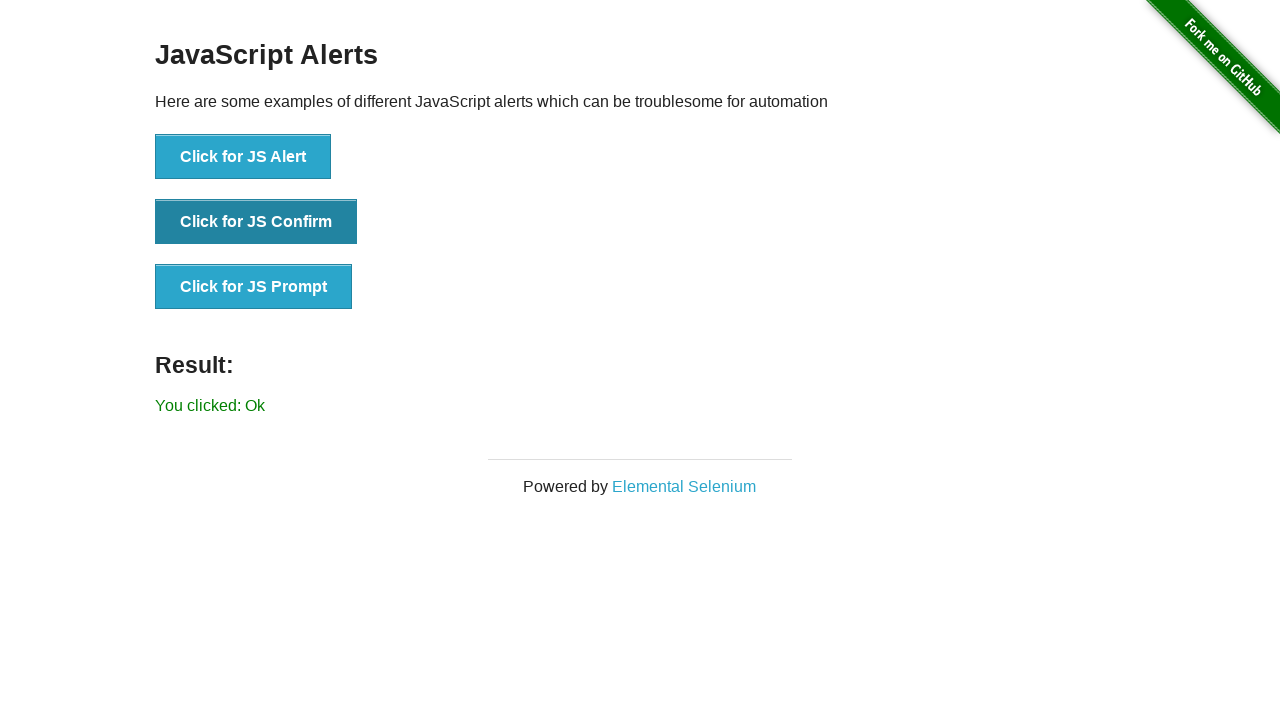

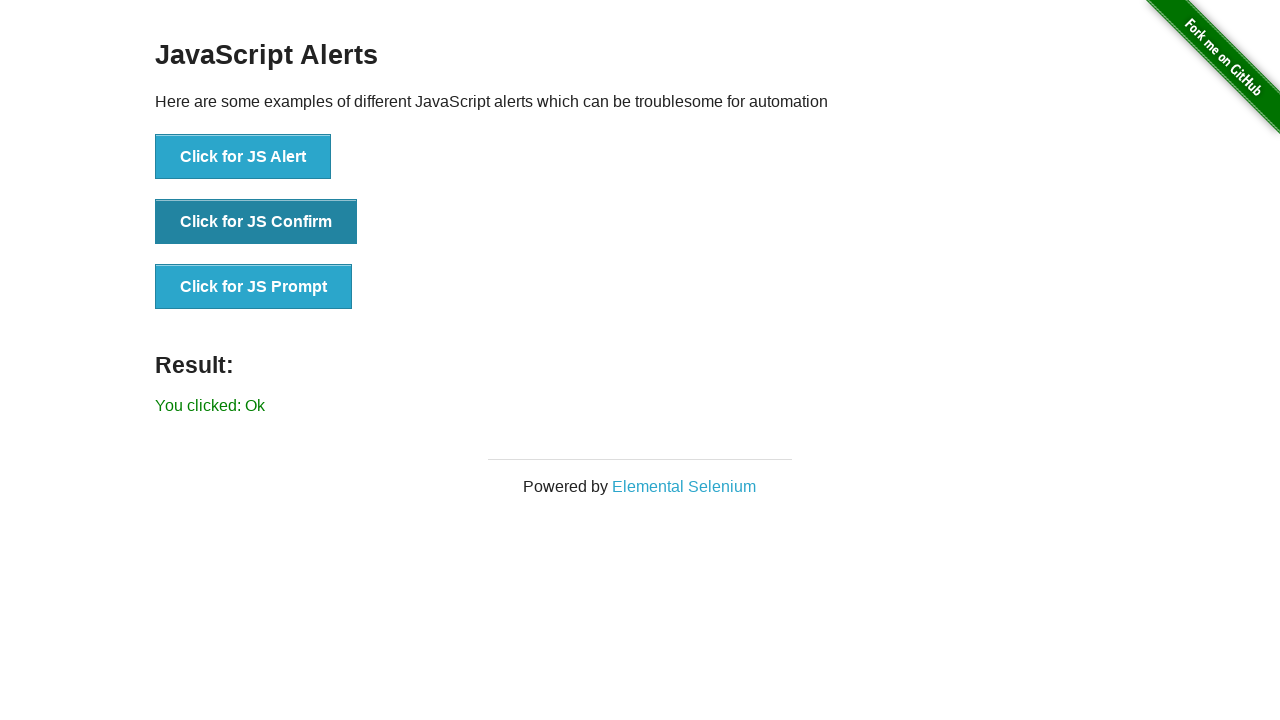